Tests the search functionality by entering a search keyword "for" and verifying that the expected books are returned in the search results

Starting URL: https://danube-web.shop/

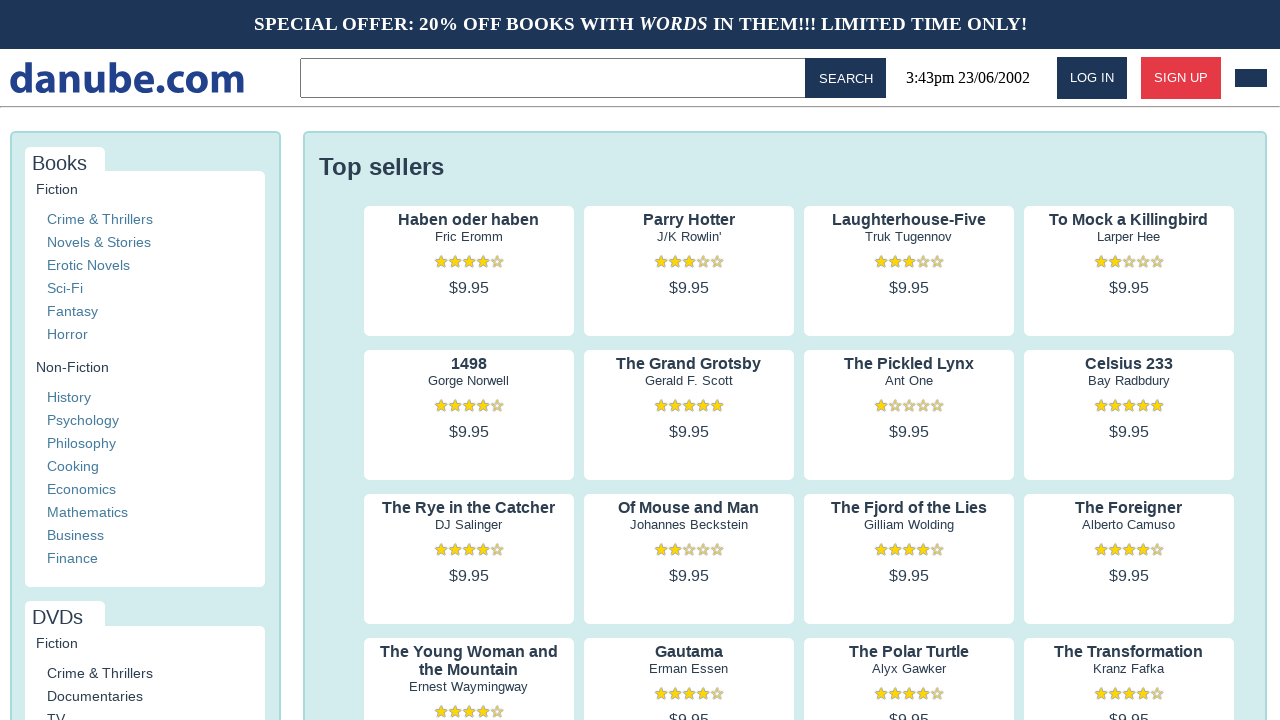

Clicked on search input field in topbar at (556, 78) on .topbar > input
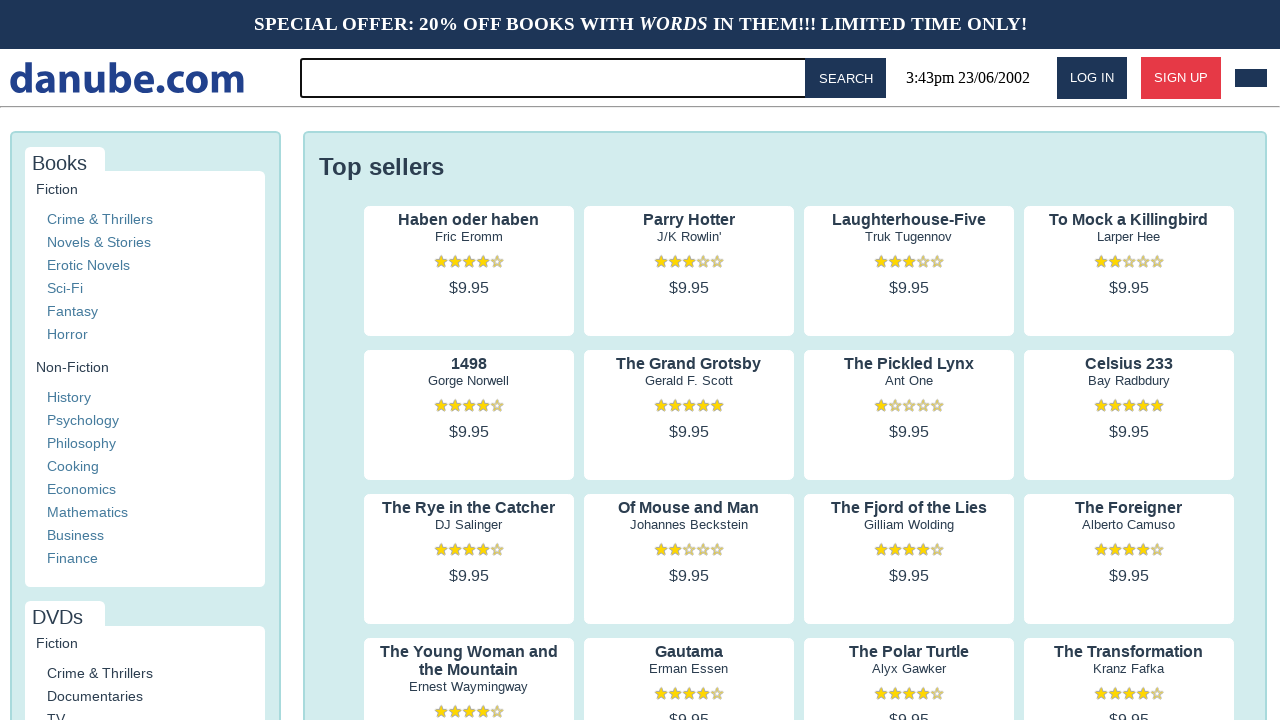

Filled search field with keyword 'for' on .topbar > input
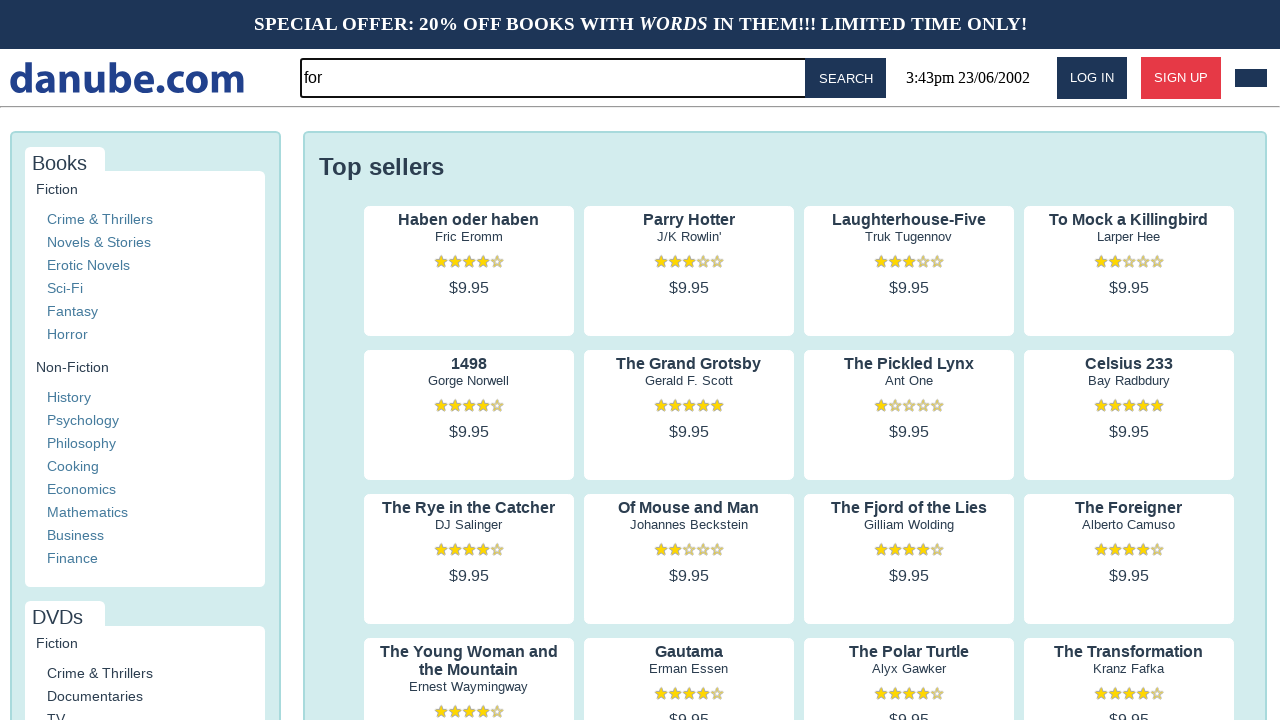

Clicked search button to execute search at (846, 78) on #button-search
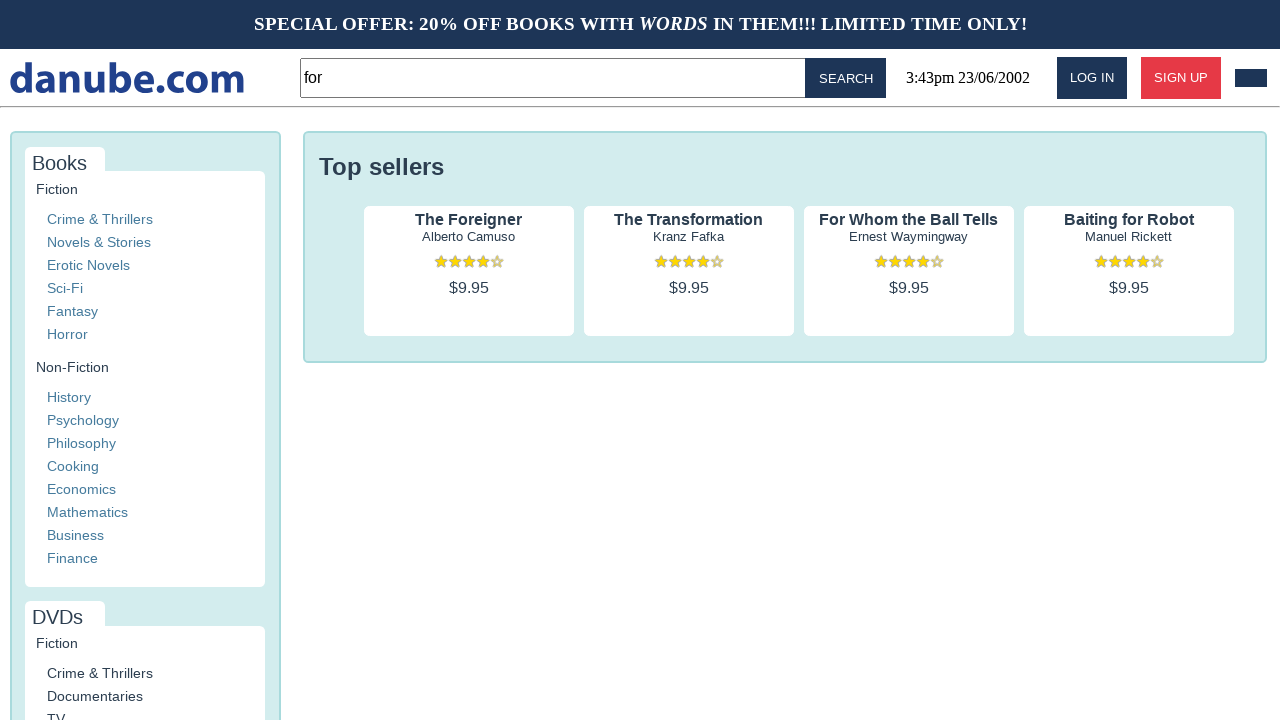

Search results loaded - first result title appeared
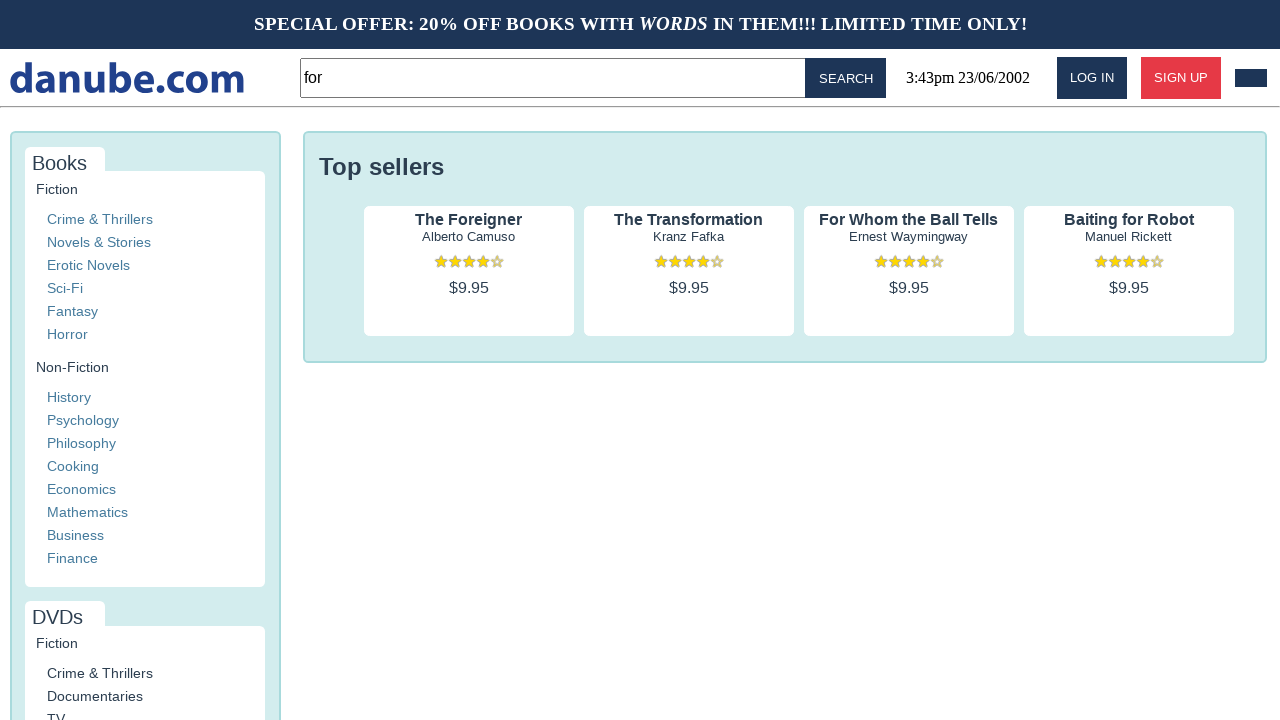

Verified that search results with preview titles are displayed
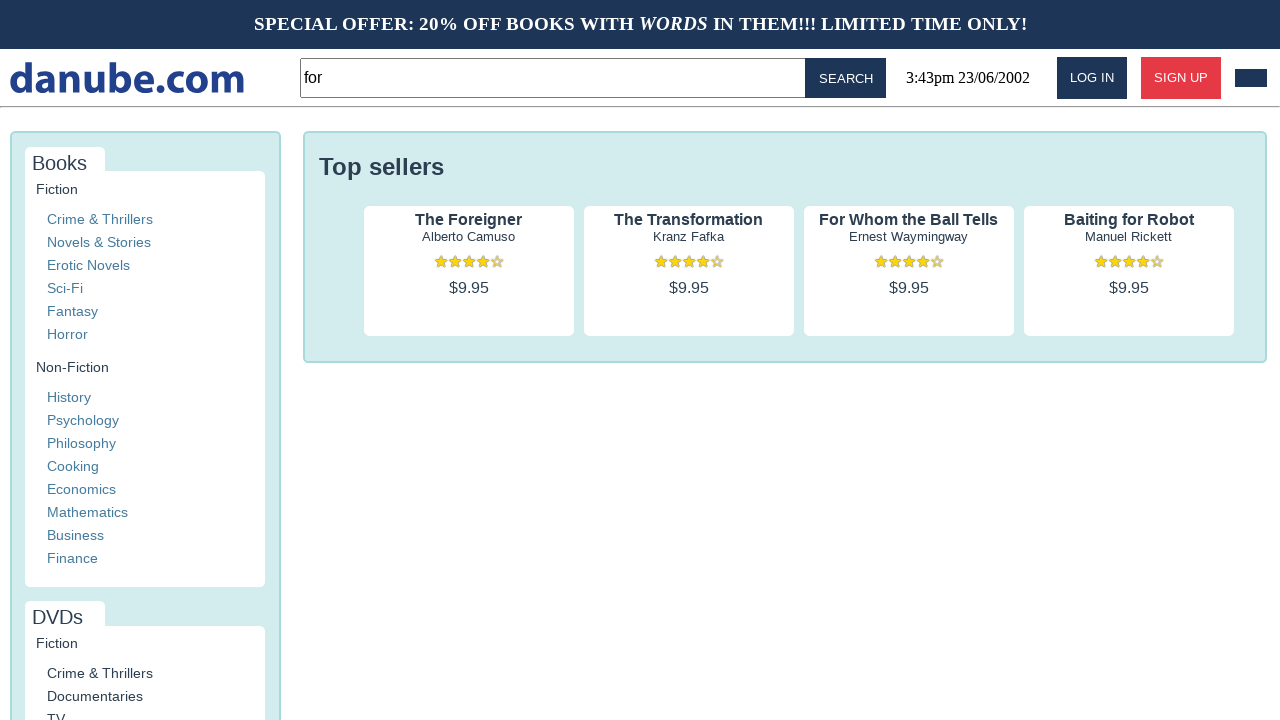

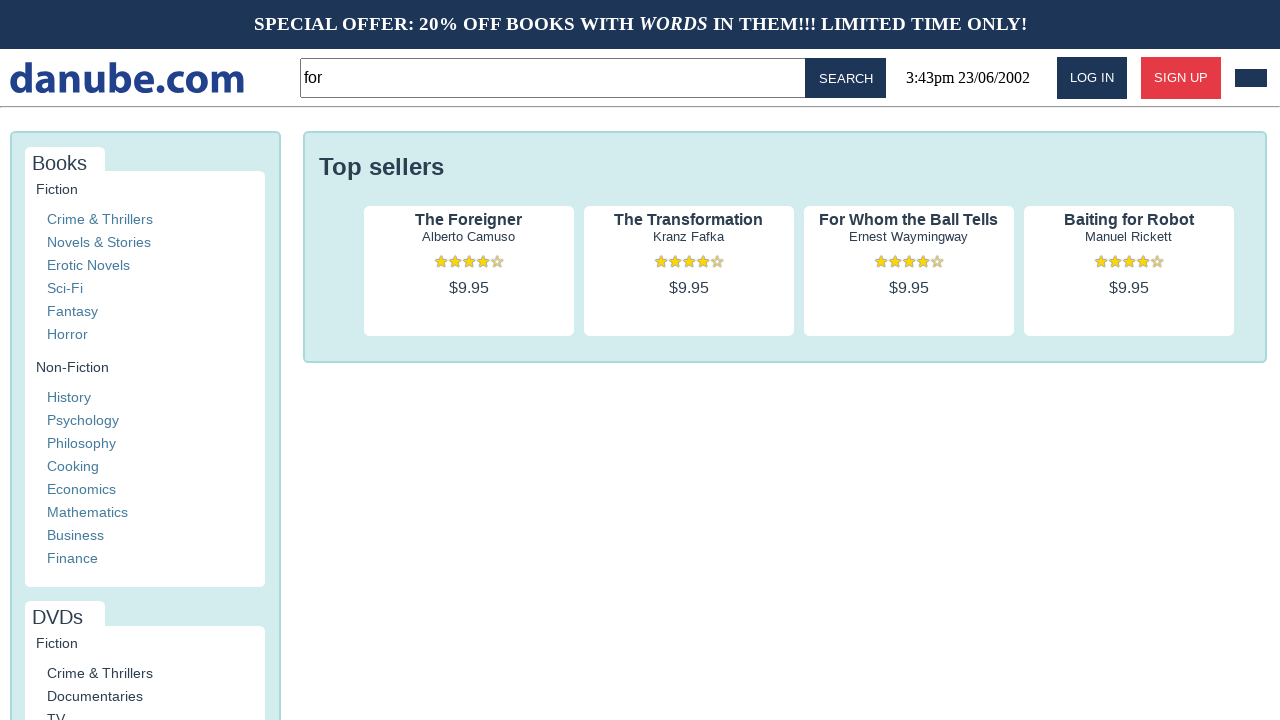